Tests browser window handling by clicking a link that opens a new window, then identifying and closing that specific window based on its title.

Starting URL: https://opensource-demo.orangehrmlive.com/web/index.php/auth/login

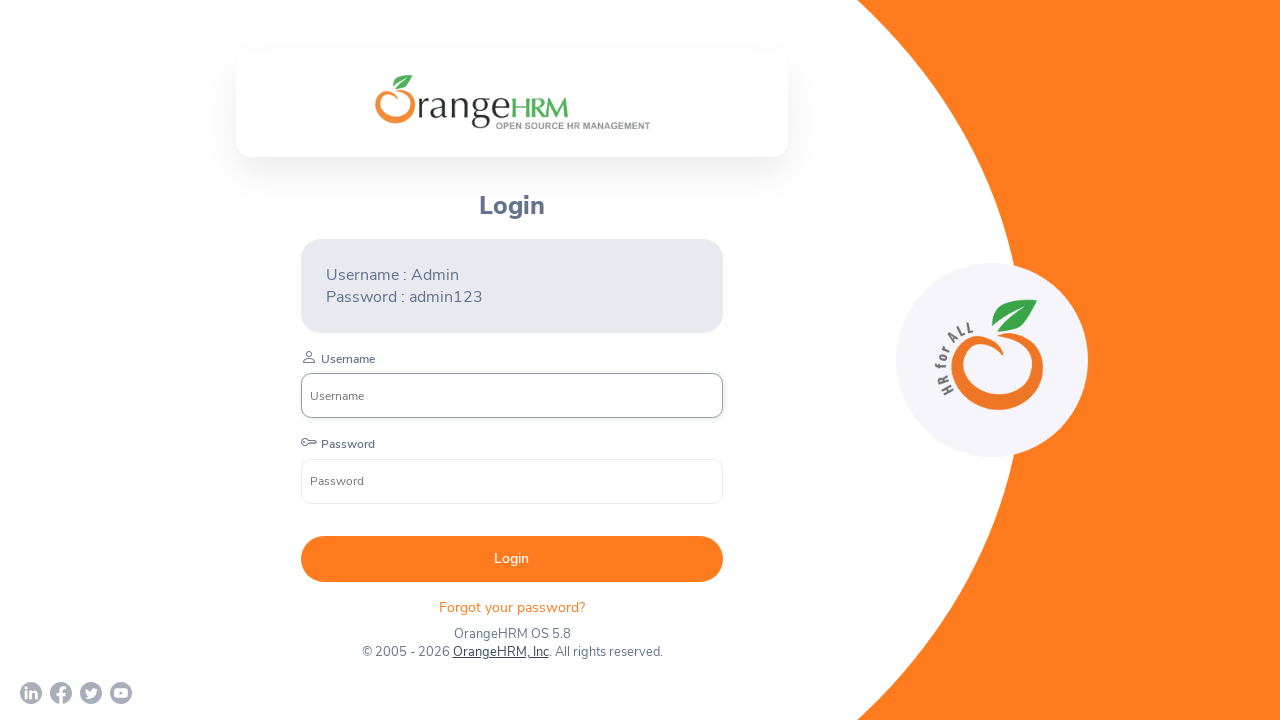

Waited for page to load with networkidle state
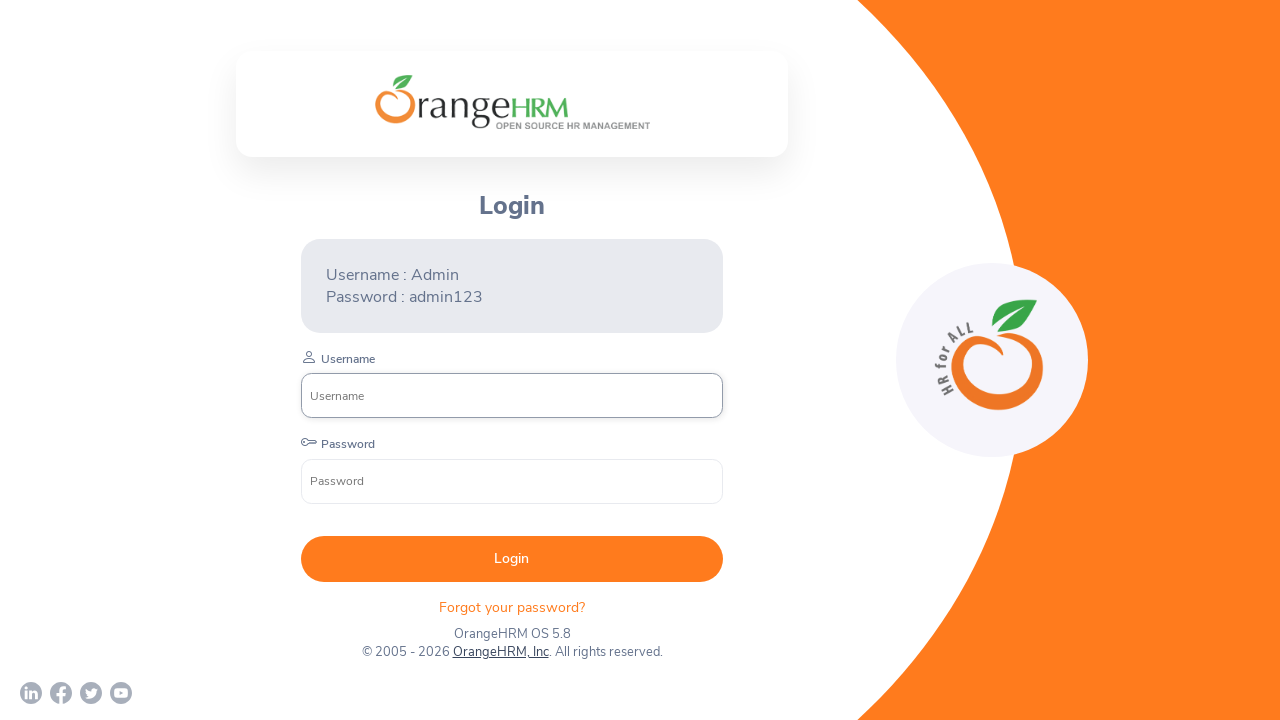

Clicked OrangeHRM, Inc link to open new window at (500, 652) on xpath=//a[normalize-space()='OrangeHRM, Inc']
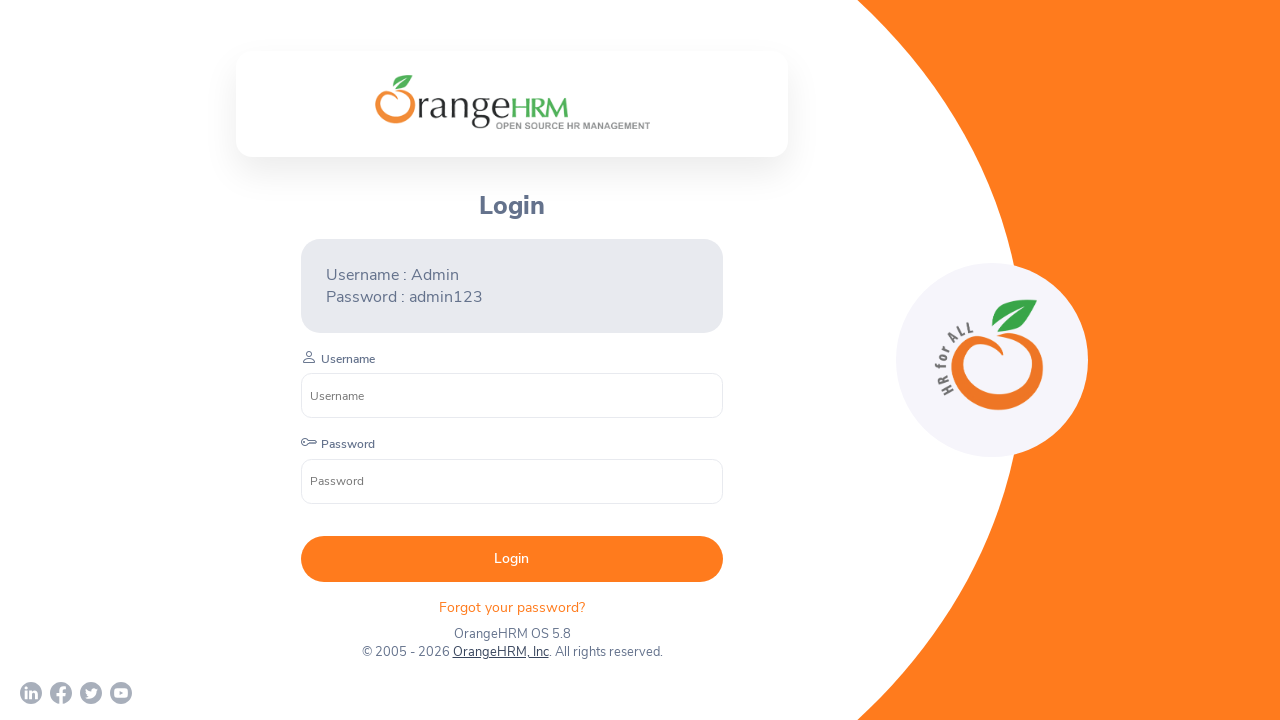

Captured reference to newly opened window
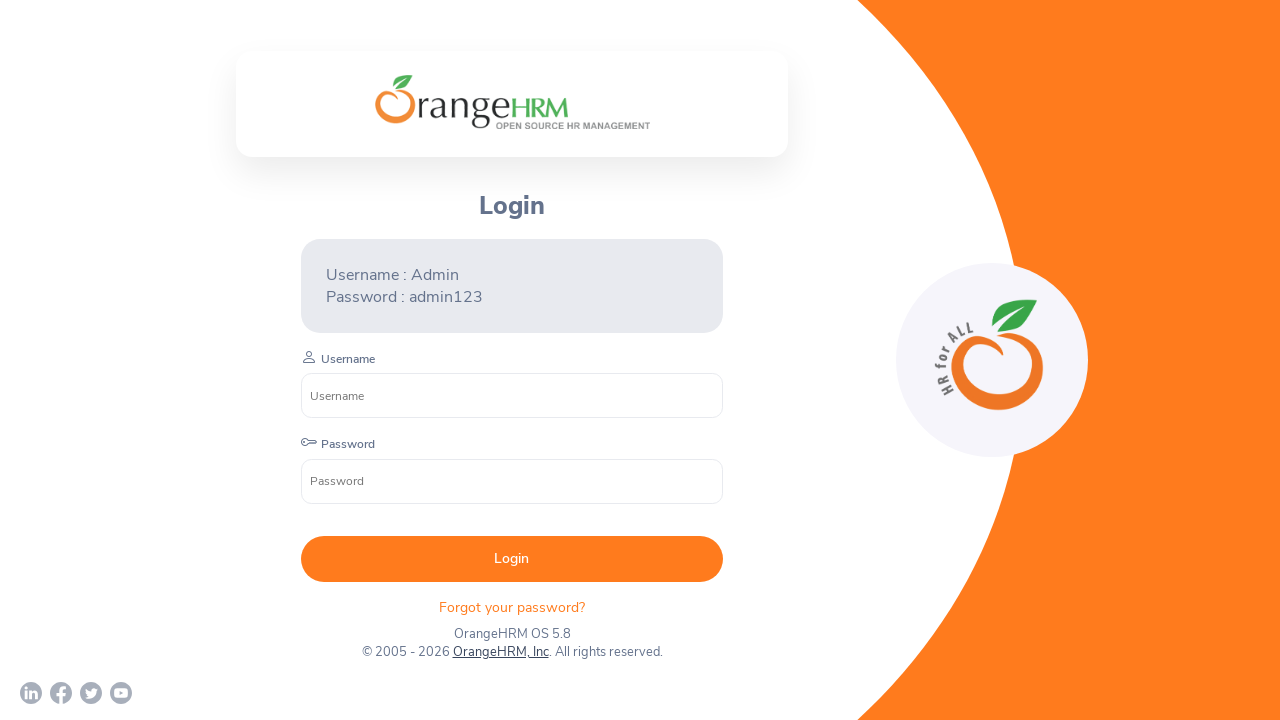

Waited for new window to load with domcontentloaded state
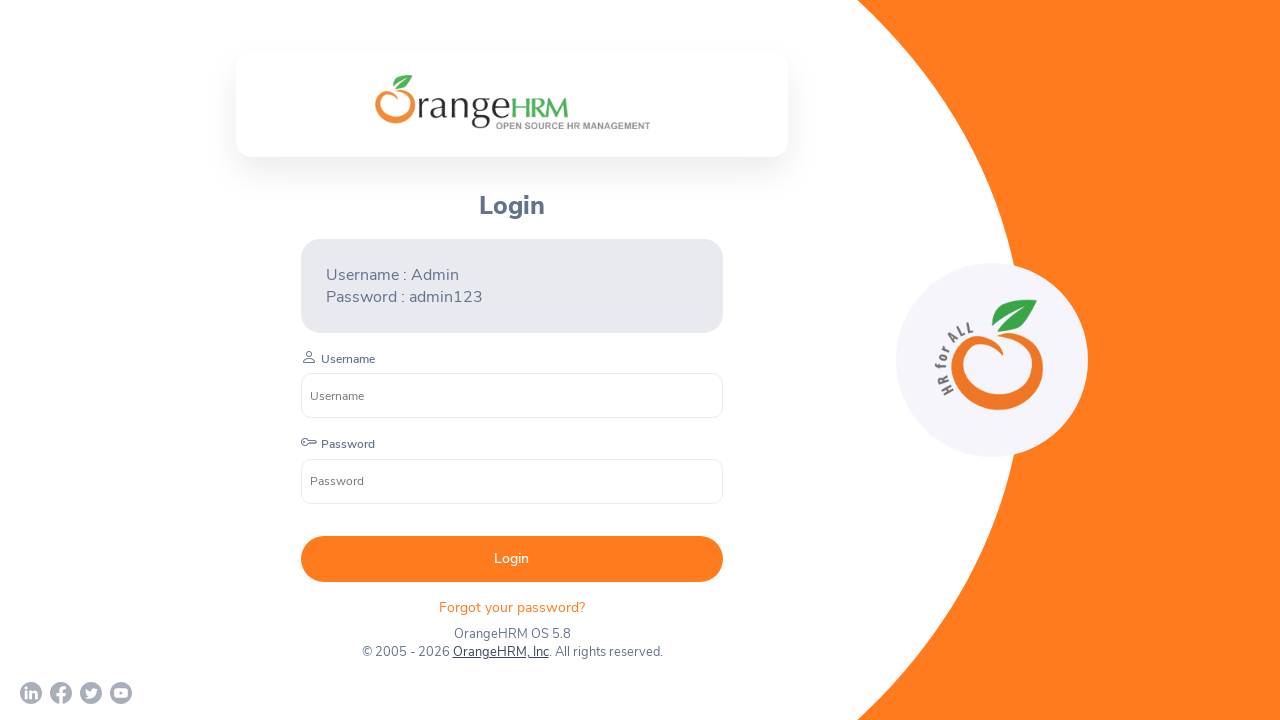

Retrieved new window title: Human Resources Management Software | HRMS | OrangeHRM
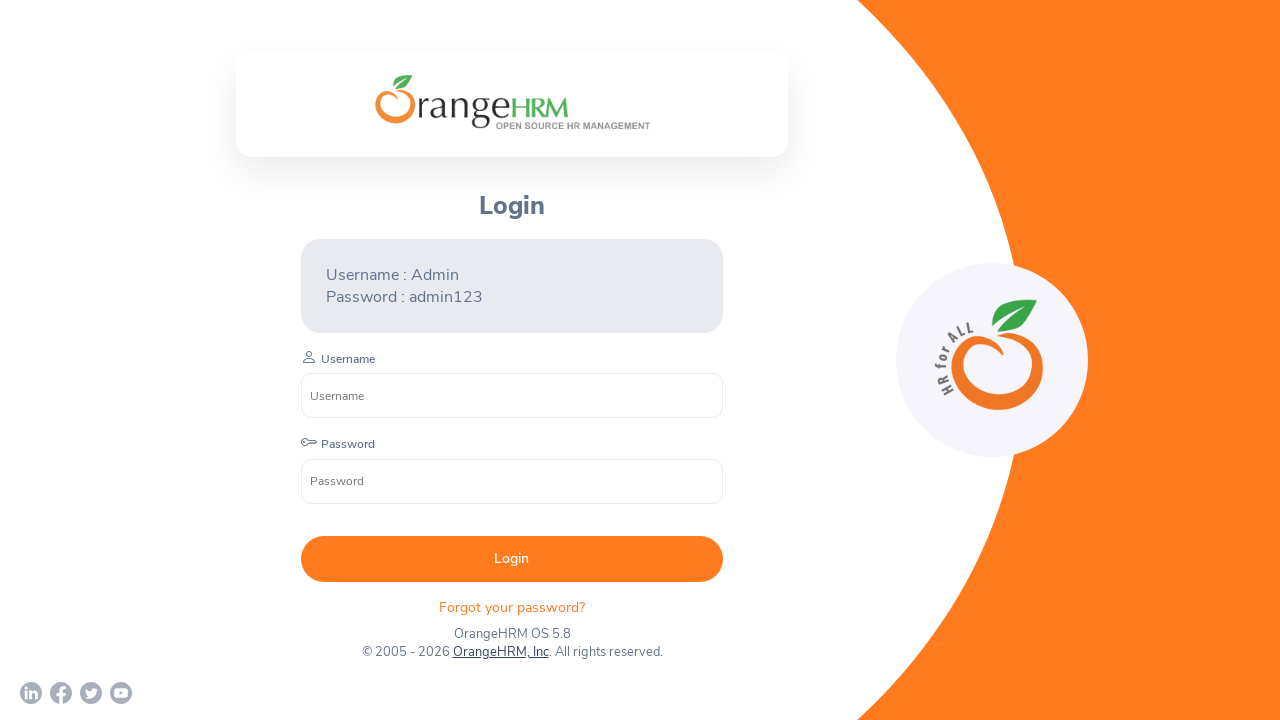

Title matched criteria - identified window to close: https://www.orangehrm.com/
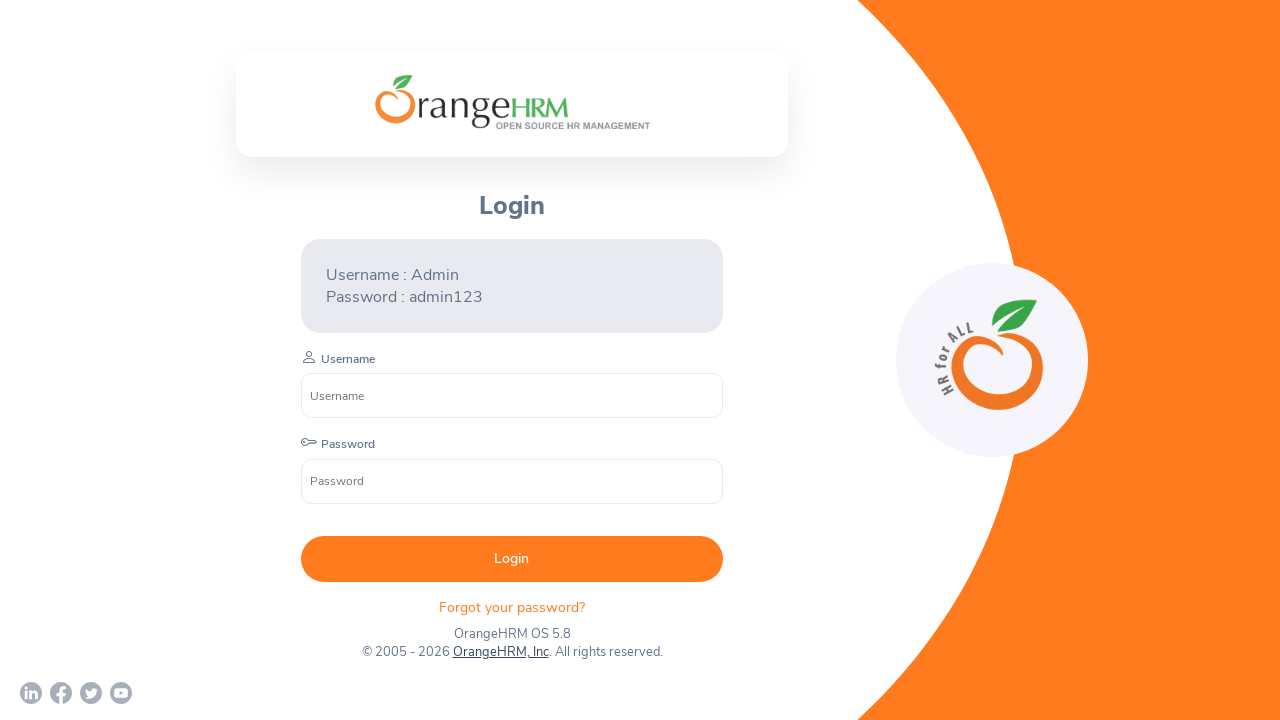

Closed the specific browser window
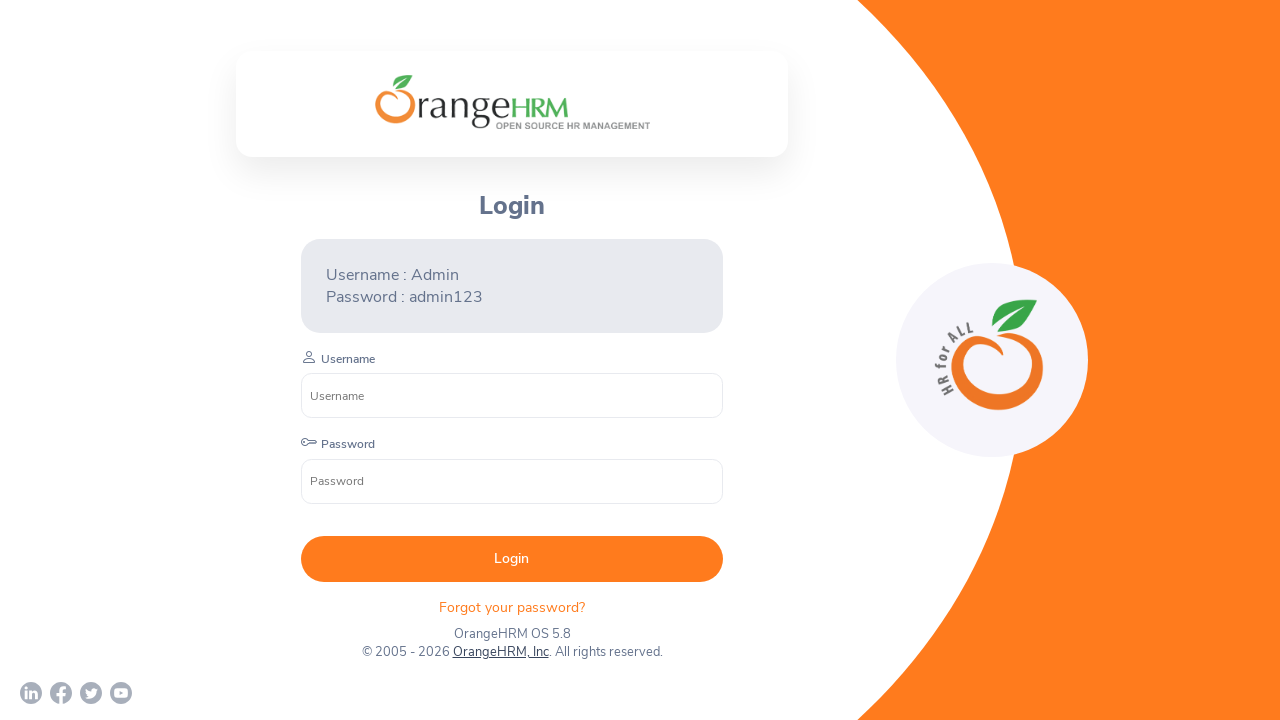

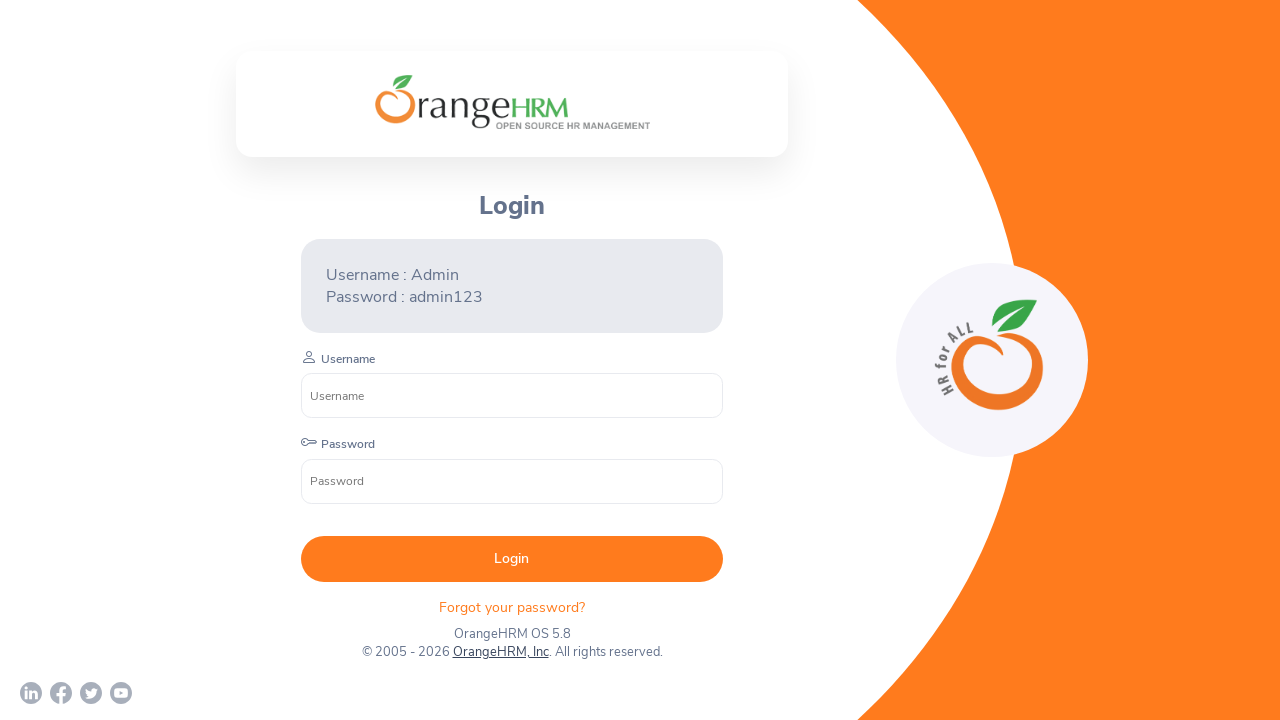